Tests geolocation functionality on KFC's store locator page by setting a custom location (Washington DC) and clicking the "use my location" button to find nearby stores.

Starting URL: https://locations.kfc.com/search

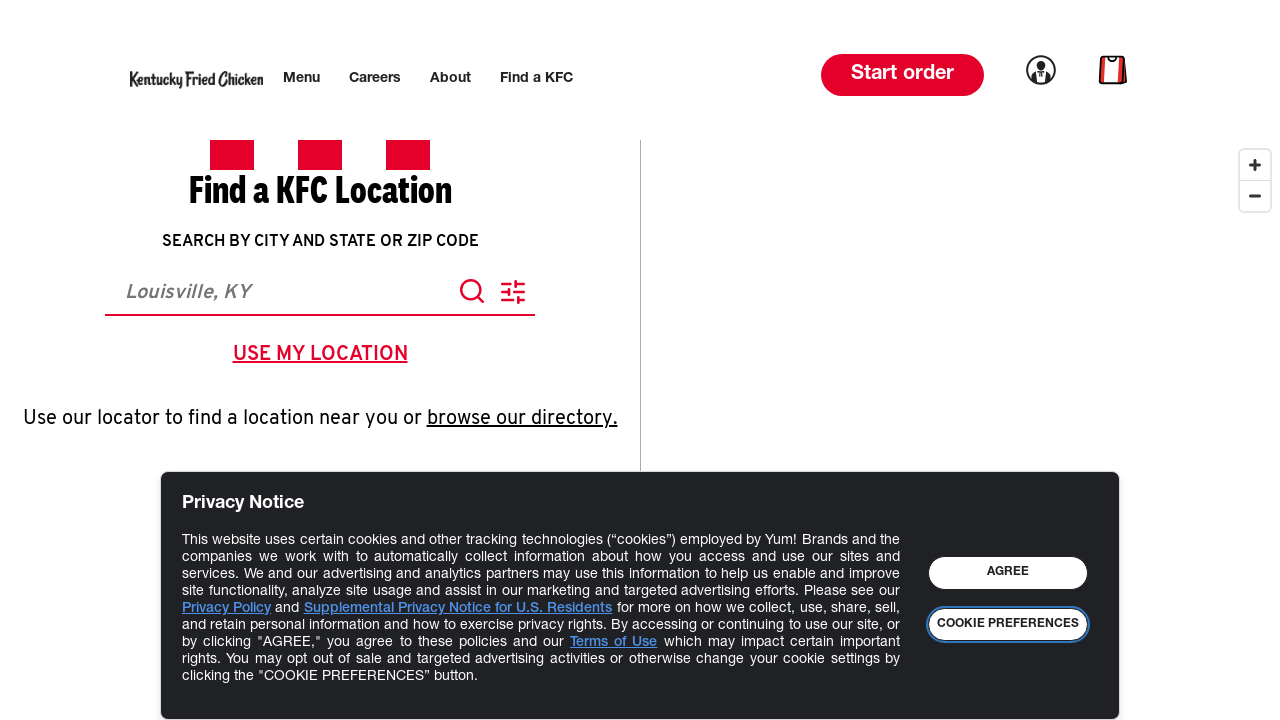

Granted geolocation permission to the browser context
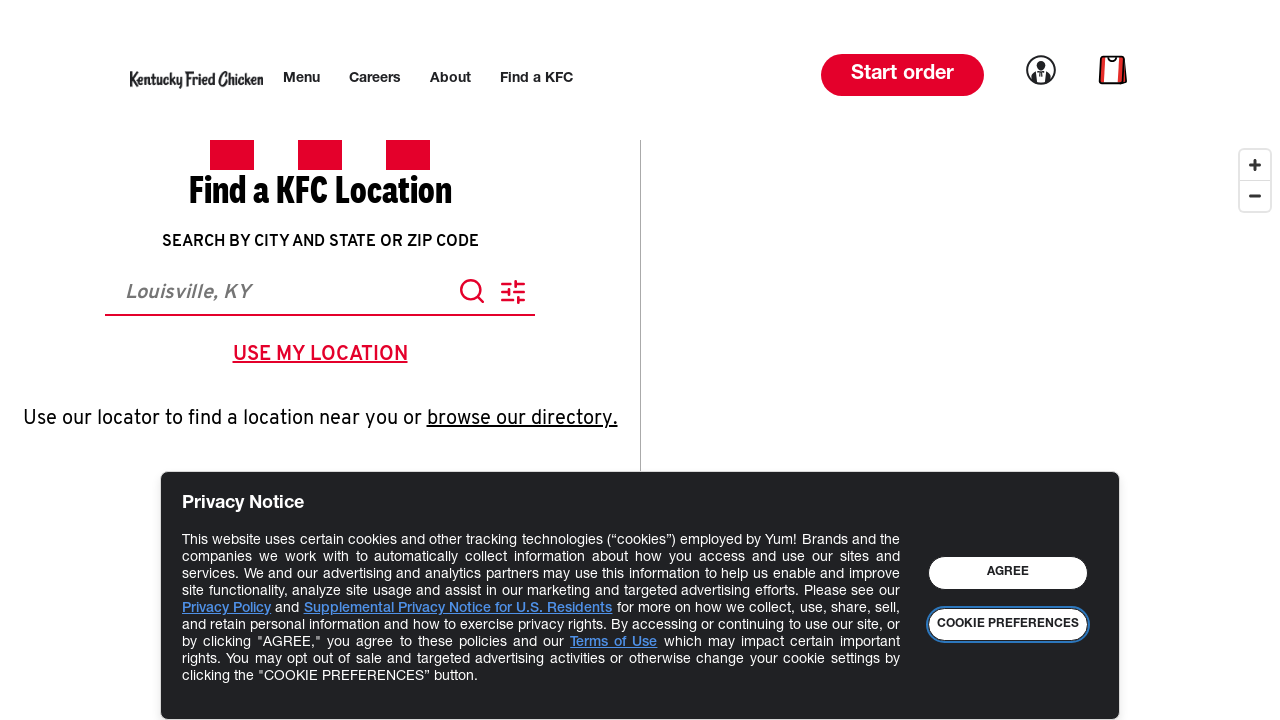

Set geolocation to Washington DC coordinates (38.9072, -77.0369)
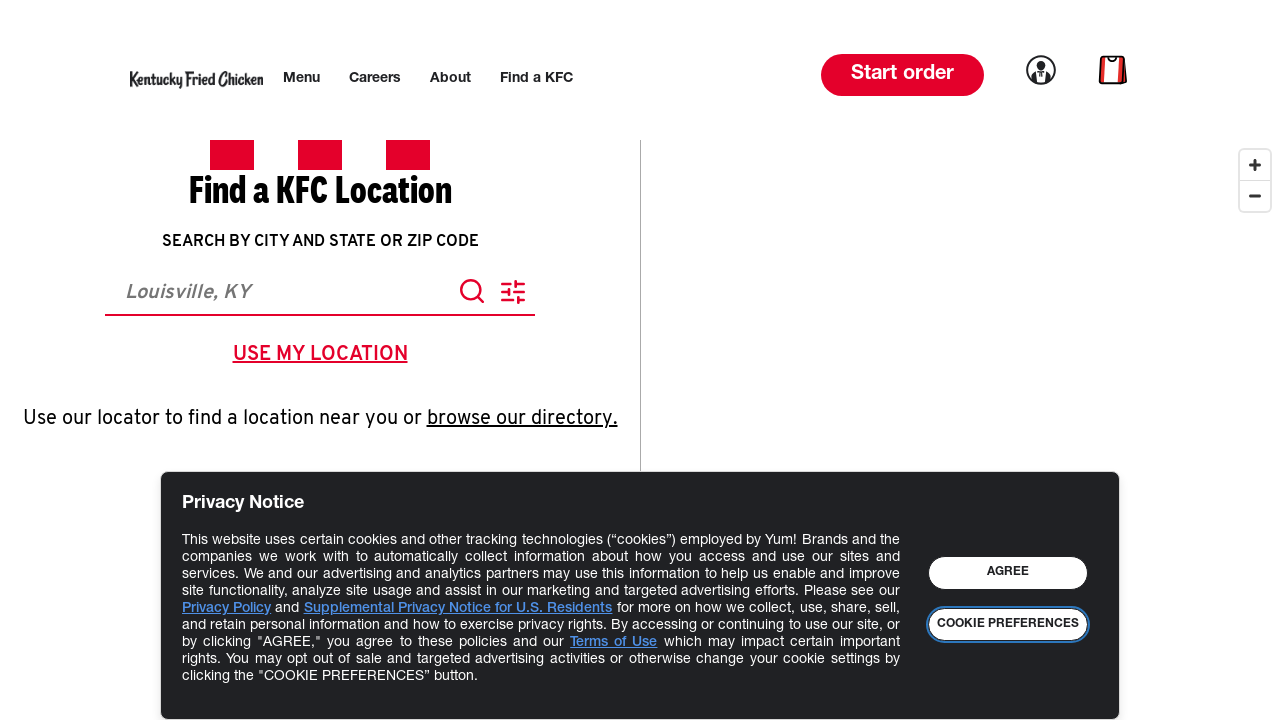

Waited 2 seconds for page to load
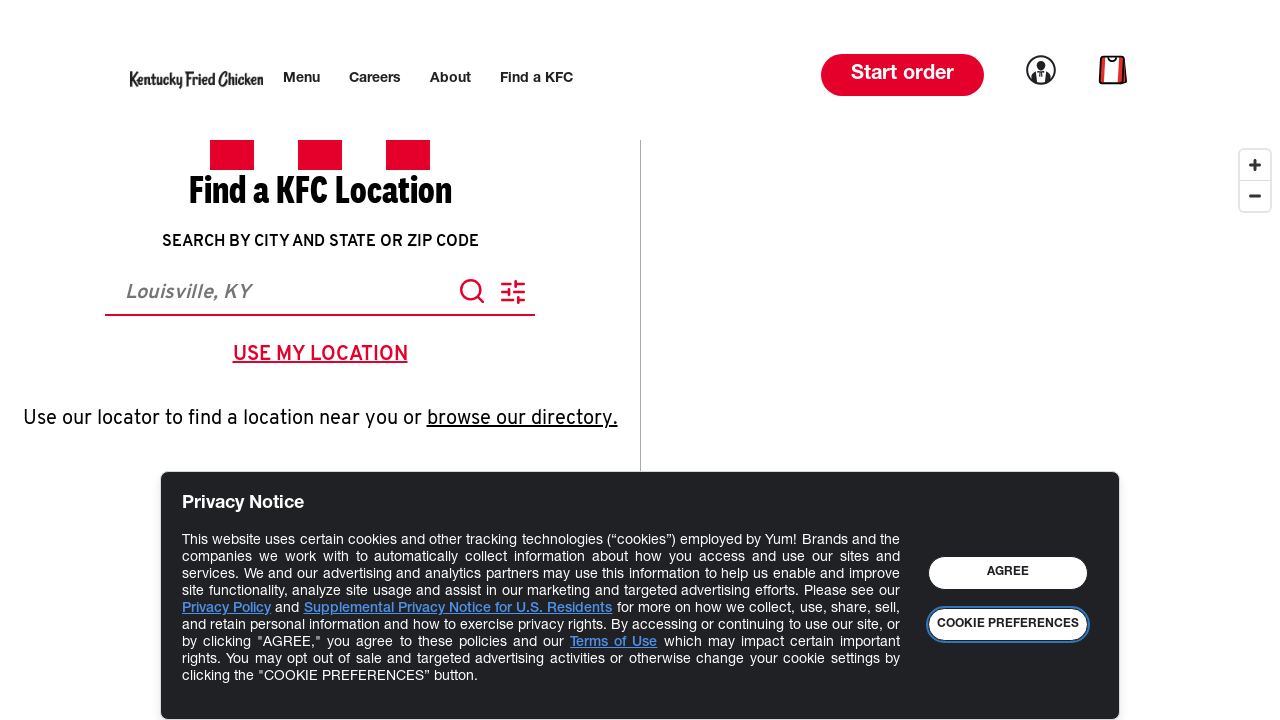

Clicked the 'Use My Location' button to find nearby KFC stores at (320, 355) on .Locator-button.js-locator-geolocateTrigger
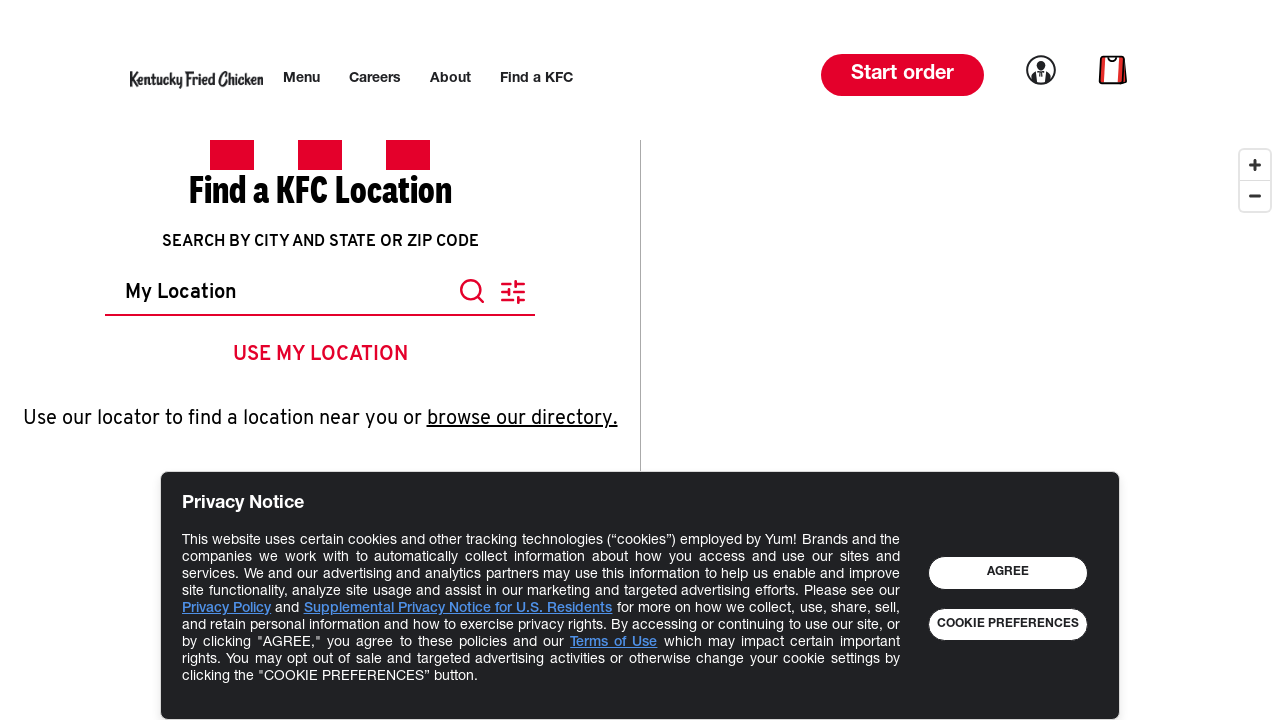

Waited 2 seconds for store location results to load
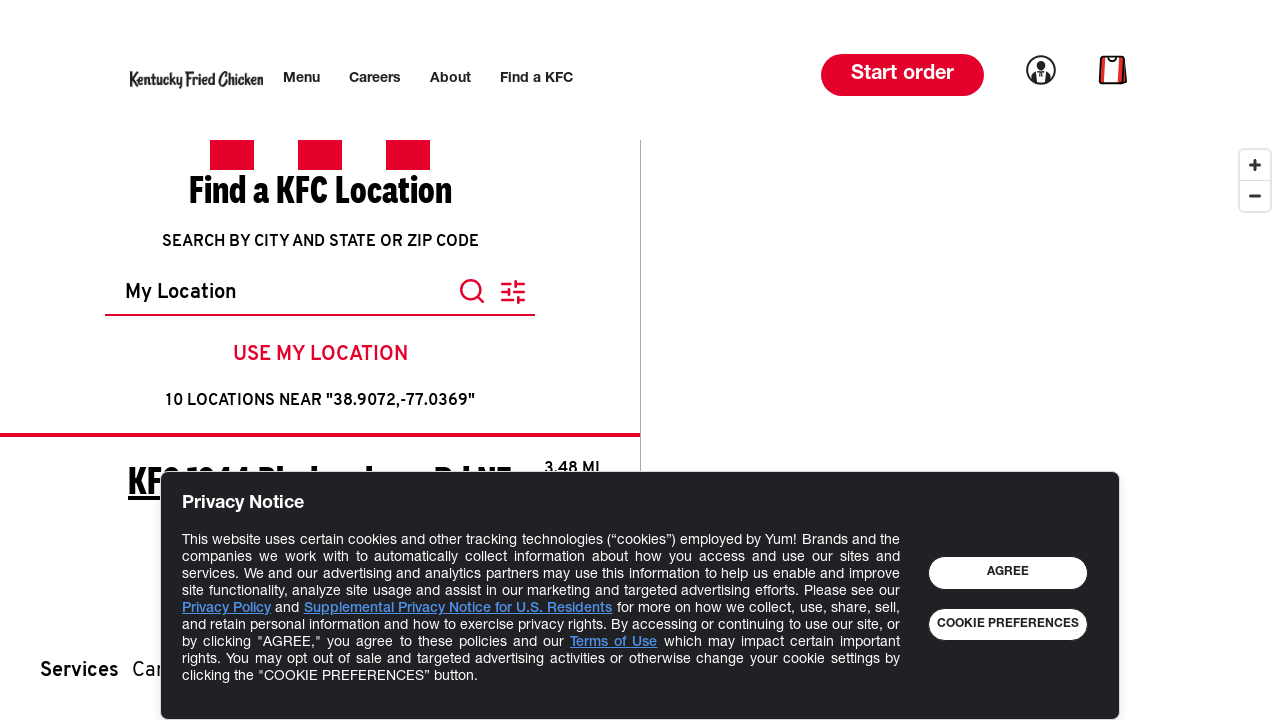

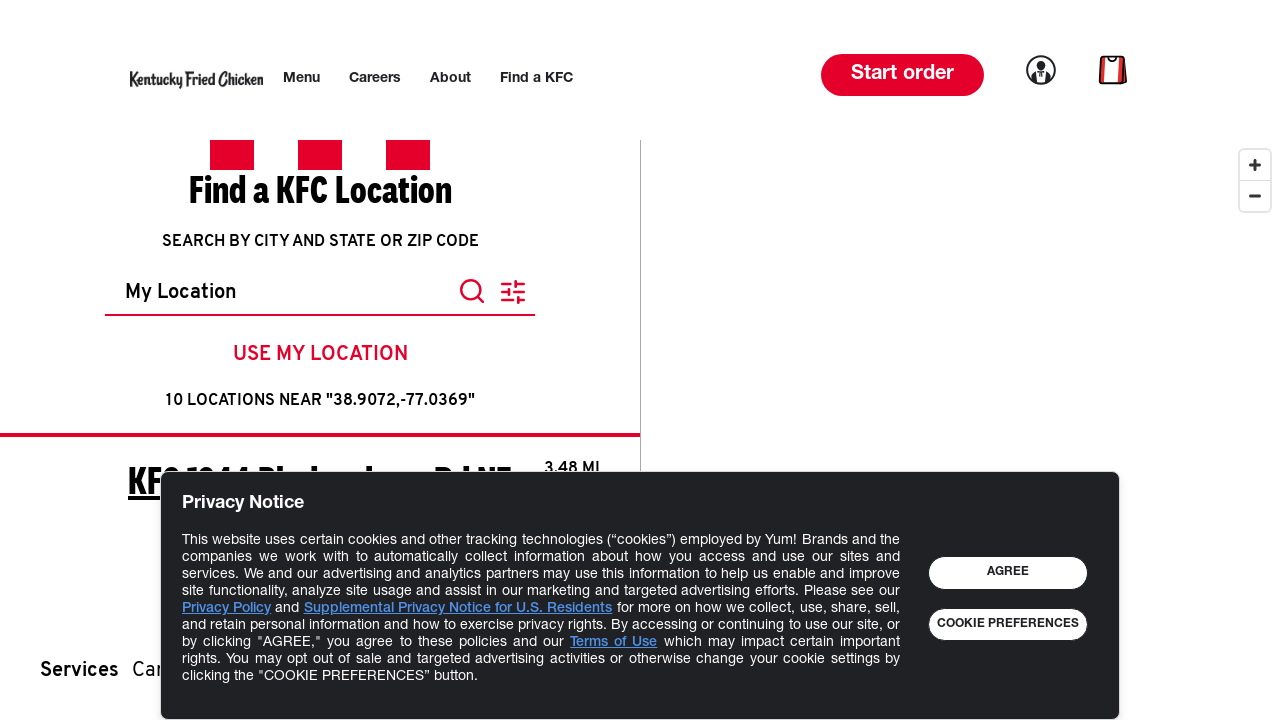